Tests form validation on signup page by submitting incomplete form and verifying error message appears

Starting URL: https://prd.canvusapps.com/signup

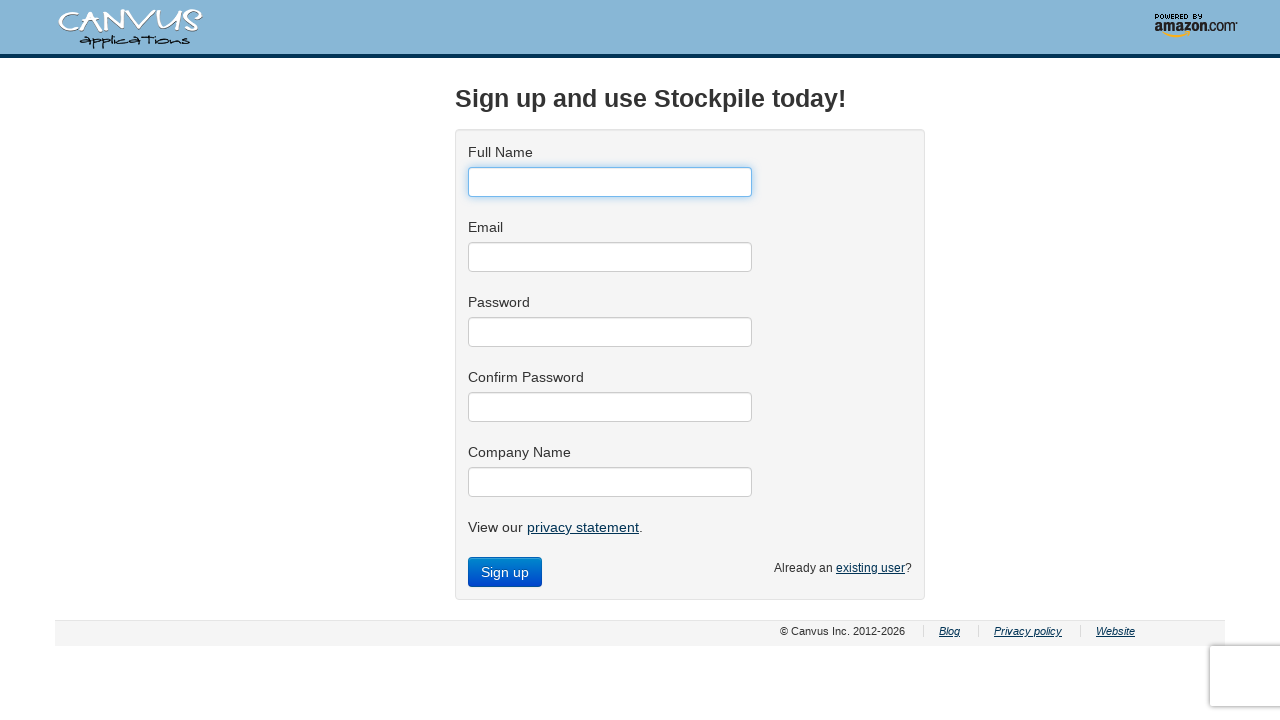

Filled name field with 'name' on #user_name
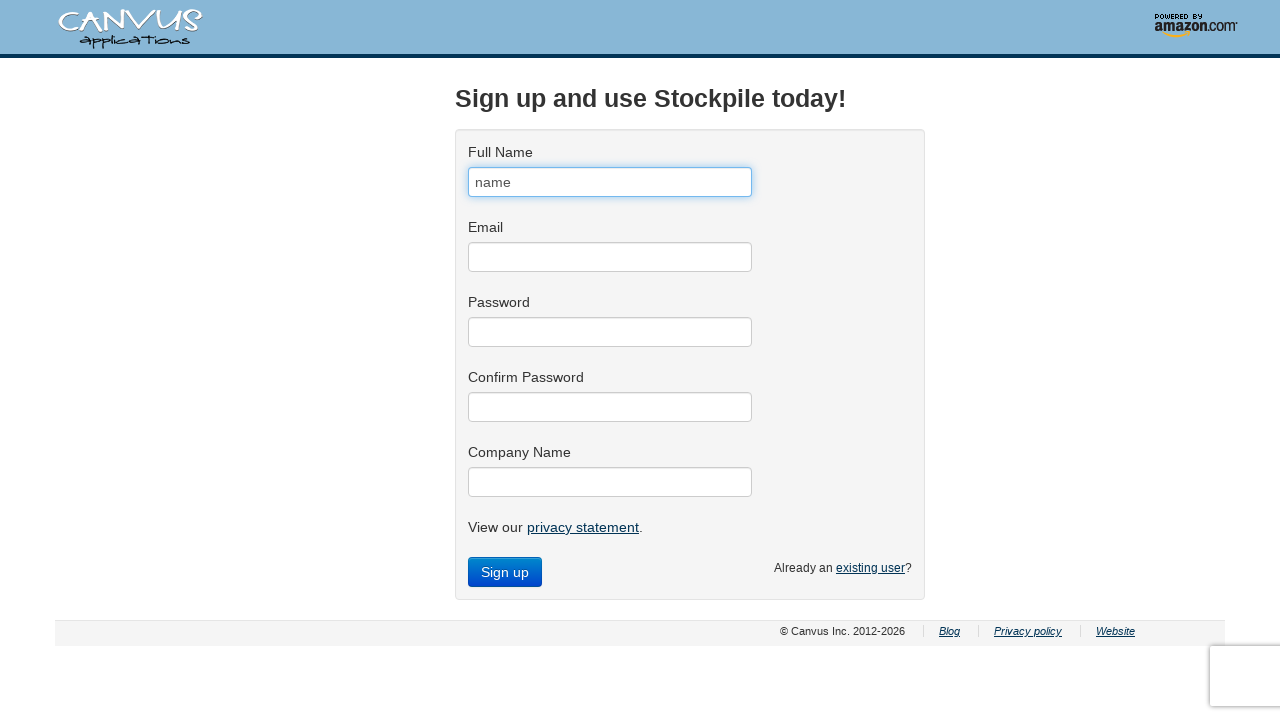

Clicked submit button to trigger form validation at (505, 572) on .submit.btn.btn-primary
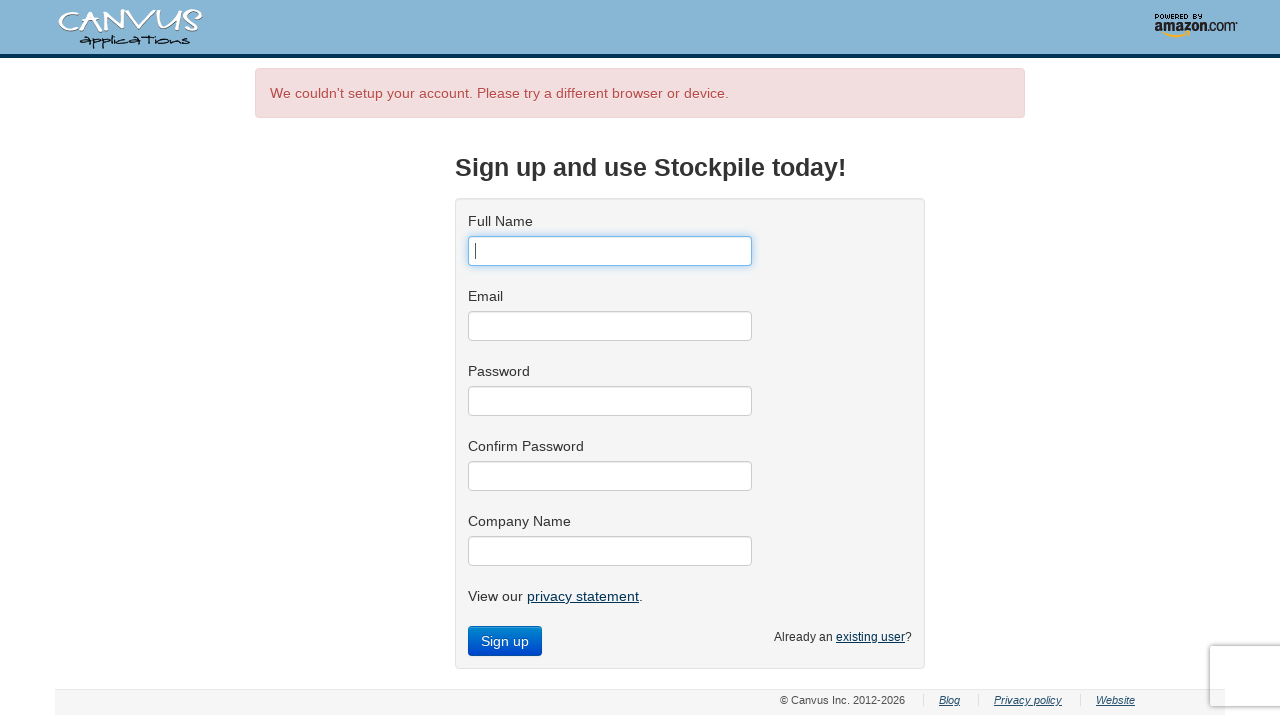

Error message appeared on incomplete form submission
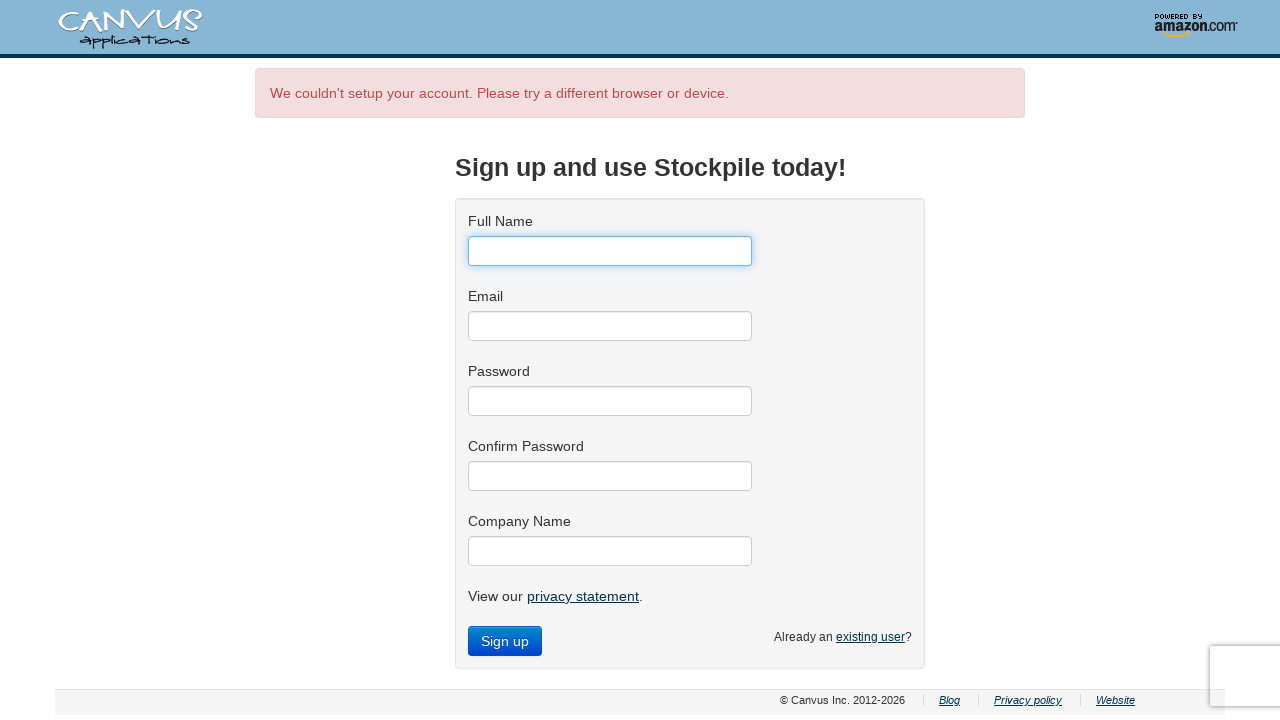

Verified name field is still present and contains entered value
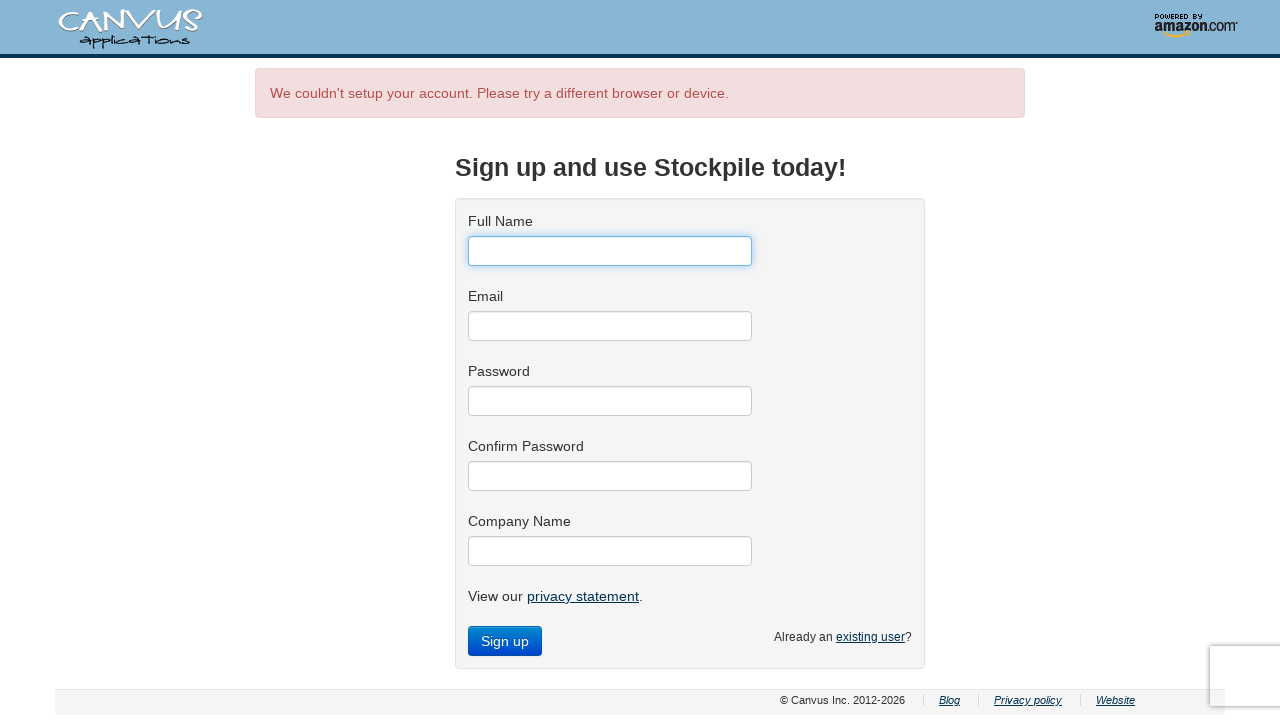

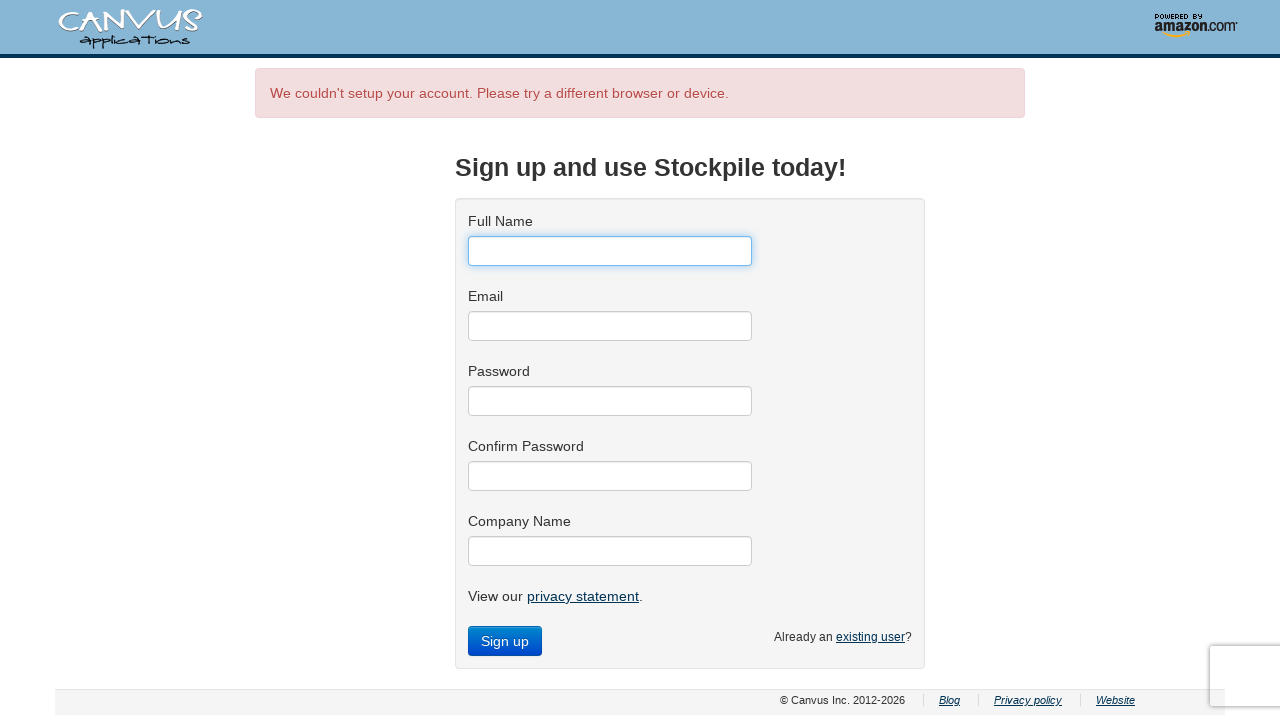